Tests web form submission by filling a text field and clicking submit button, then verifying success message

Starting URL: https://www.selenium.dev/selenium/web/web-form.html

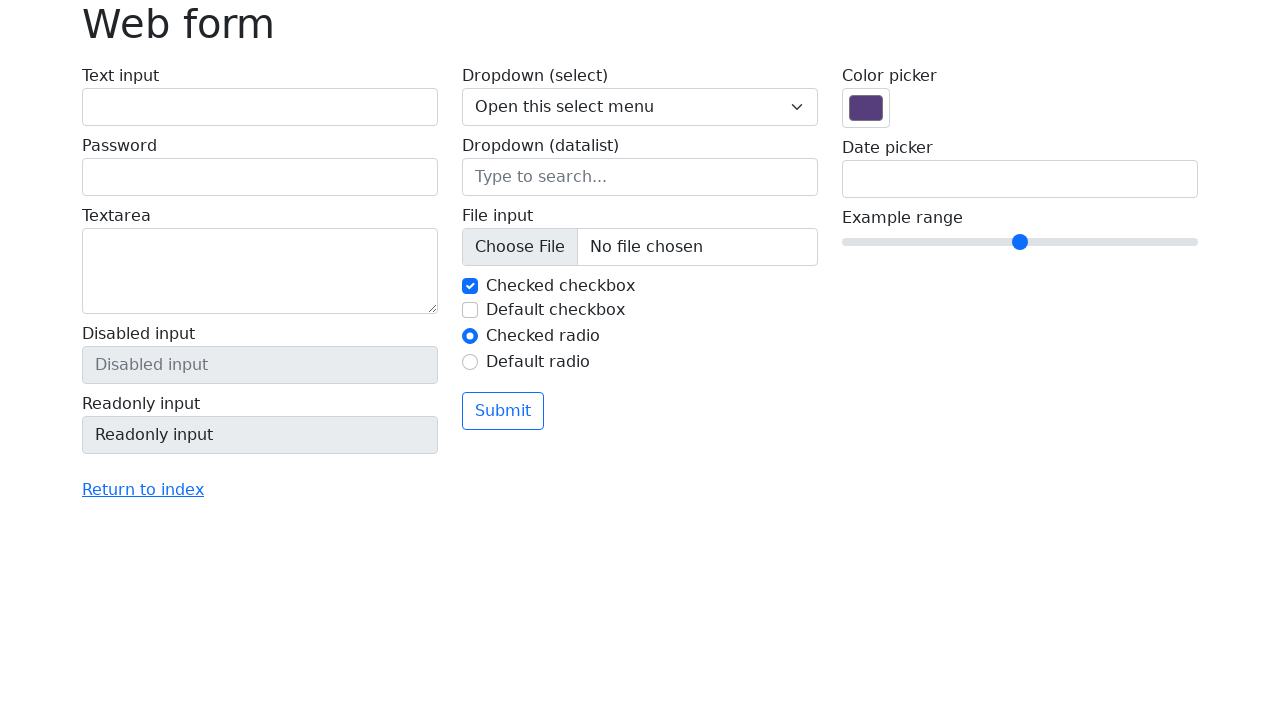

Filled text field with 'Selenium' on input[name='my-text']
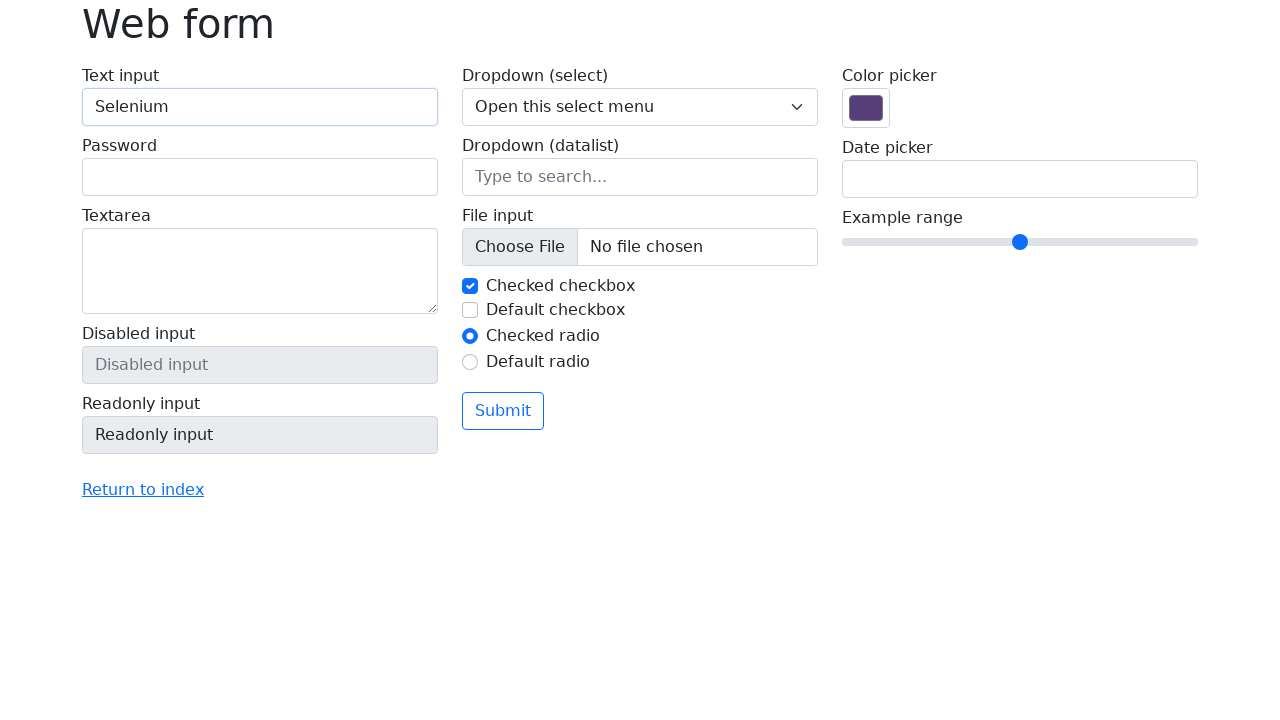

Clicked submit button at (503, 411) on button
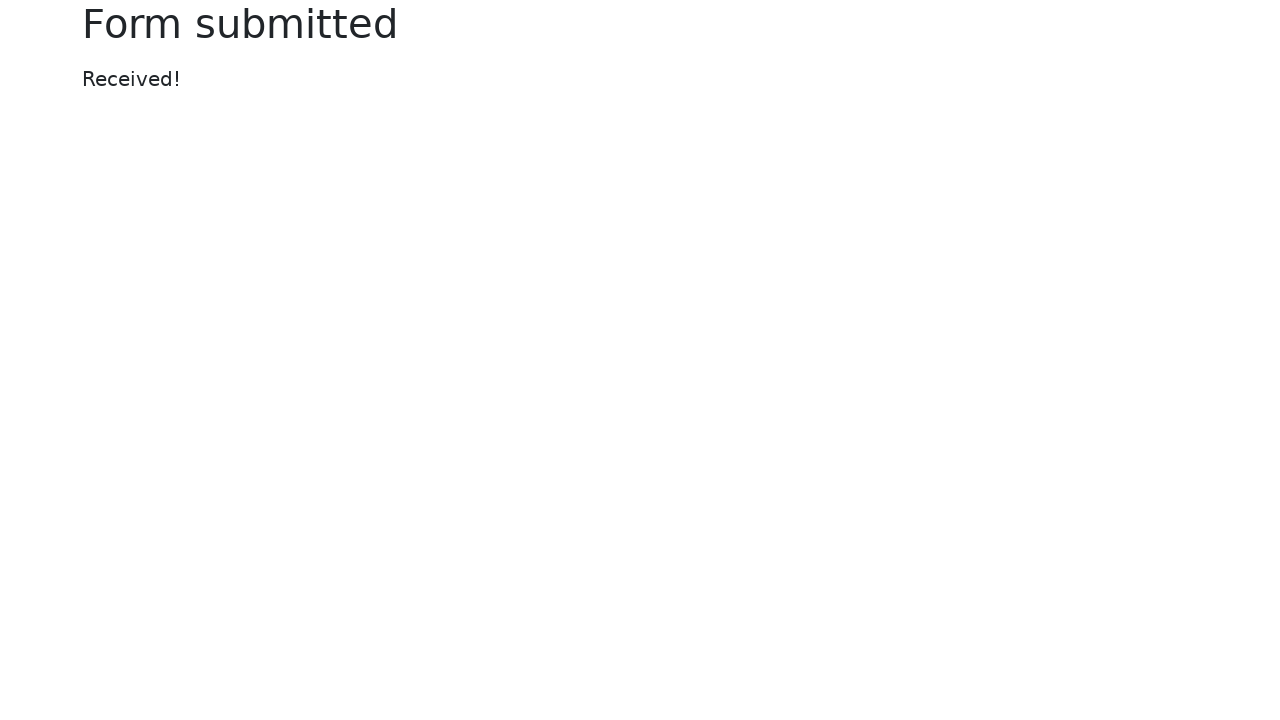

Success message appeared
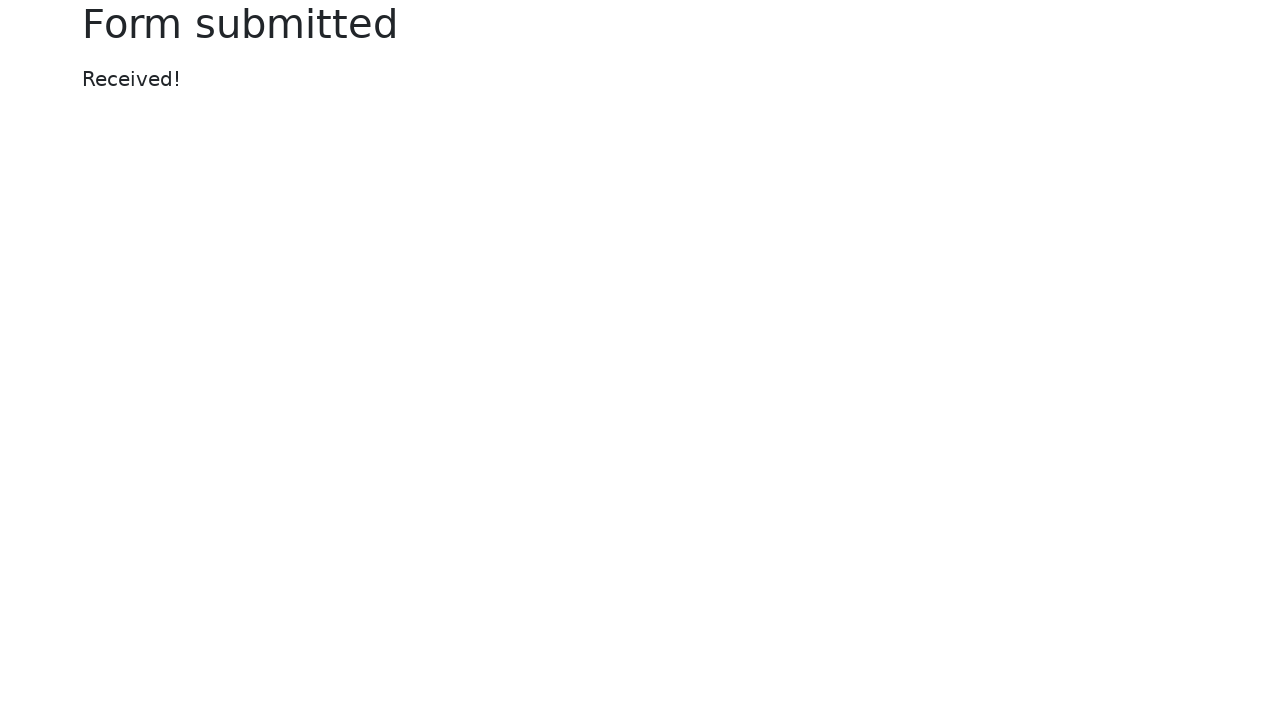

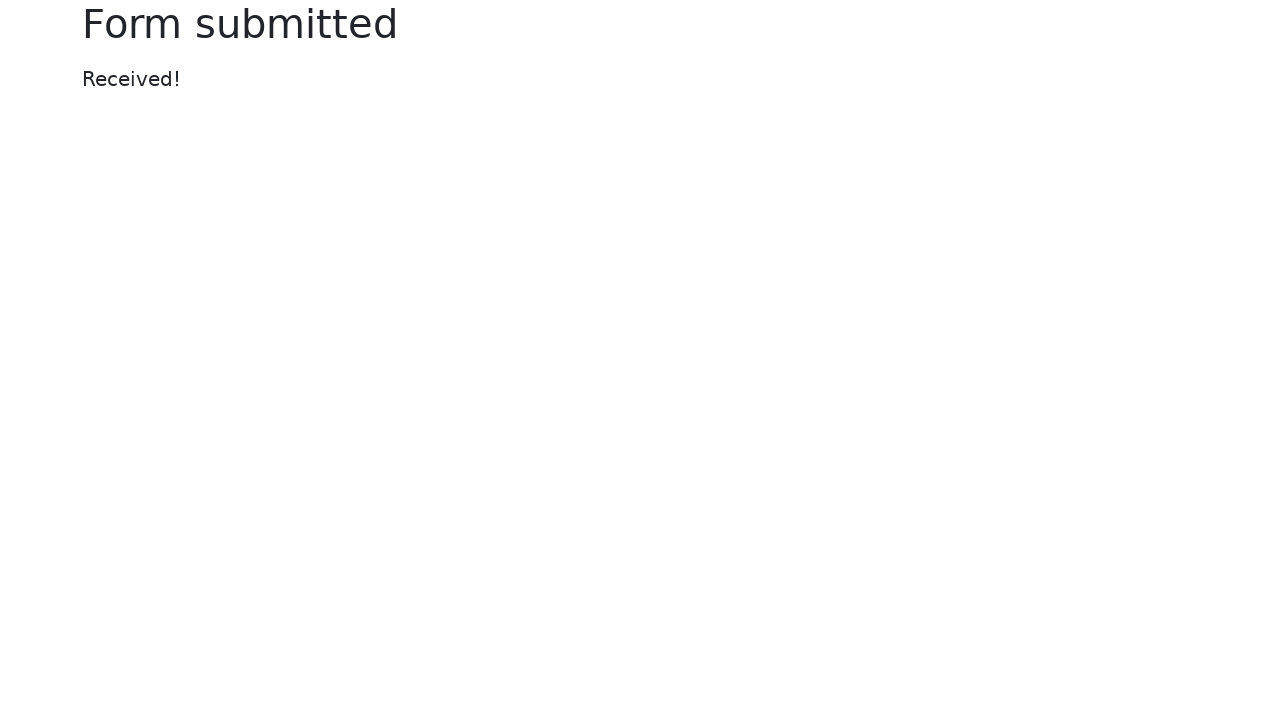